Tests successfully sending a contact message by filling out the email, name, and message fields in the Contact form and submitting it

Starting URL: https://www.demoblaze.com/

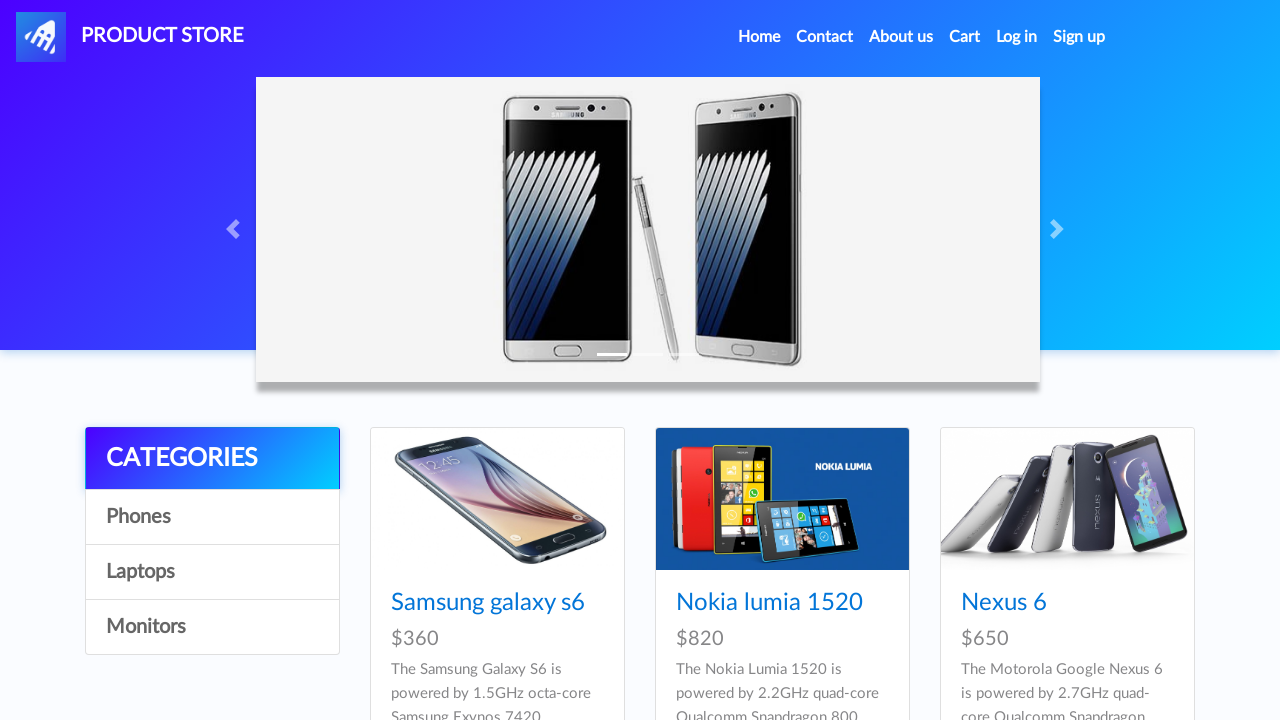

Clicked Contact link to open contact modal at (825, 37) on a.nav-link:text("Contact")
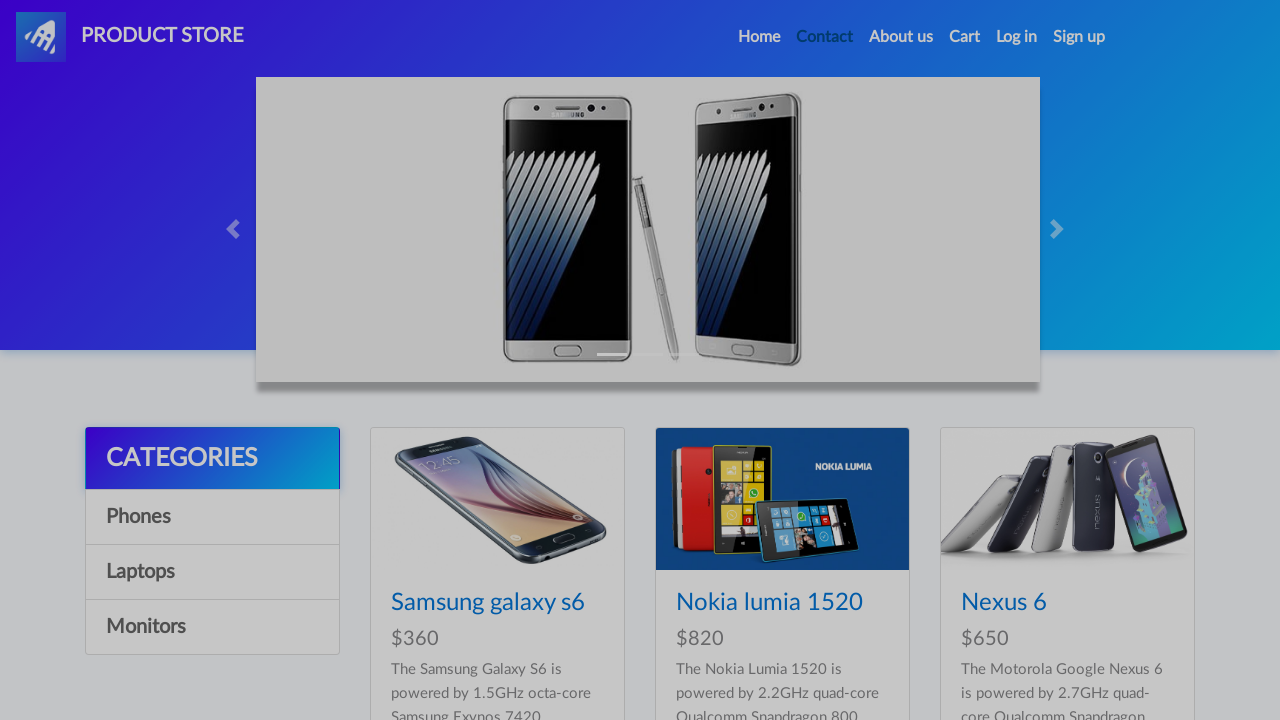

Contact modal appeared and is visible
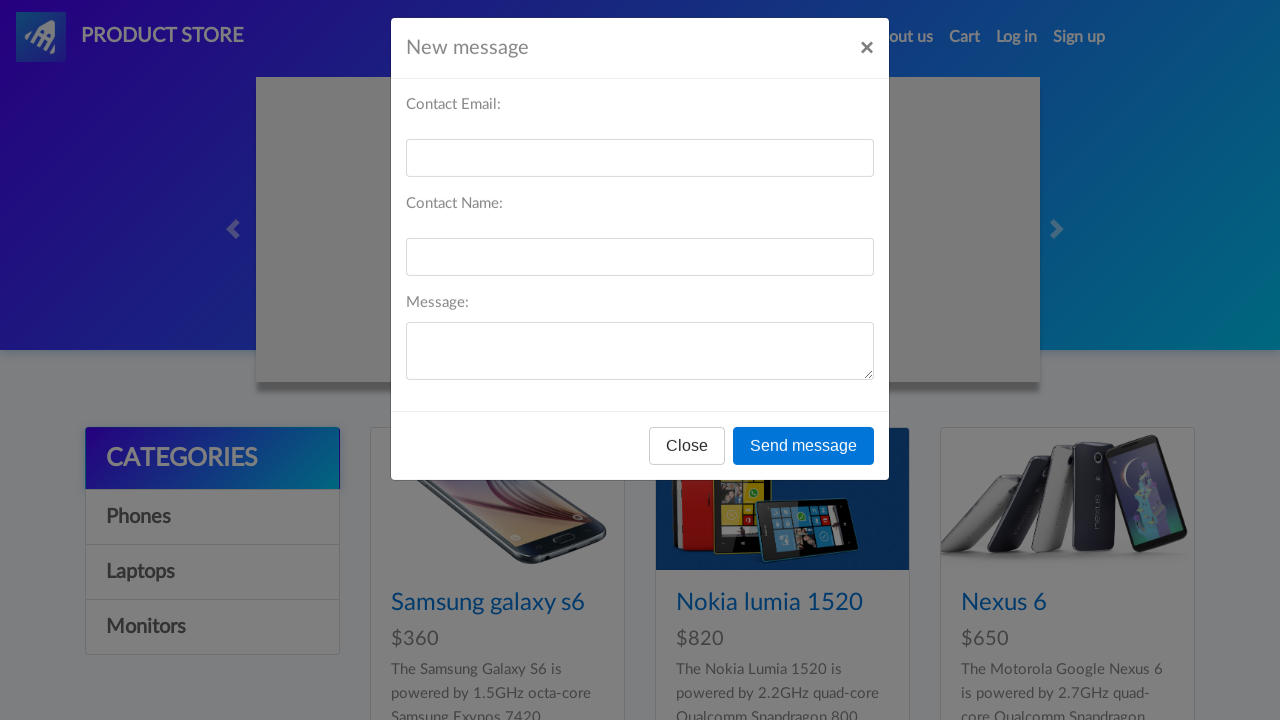

Filled email field with 'martha.jenkins@example.com' on #recipient-email
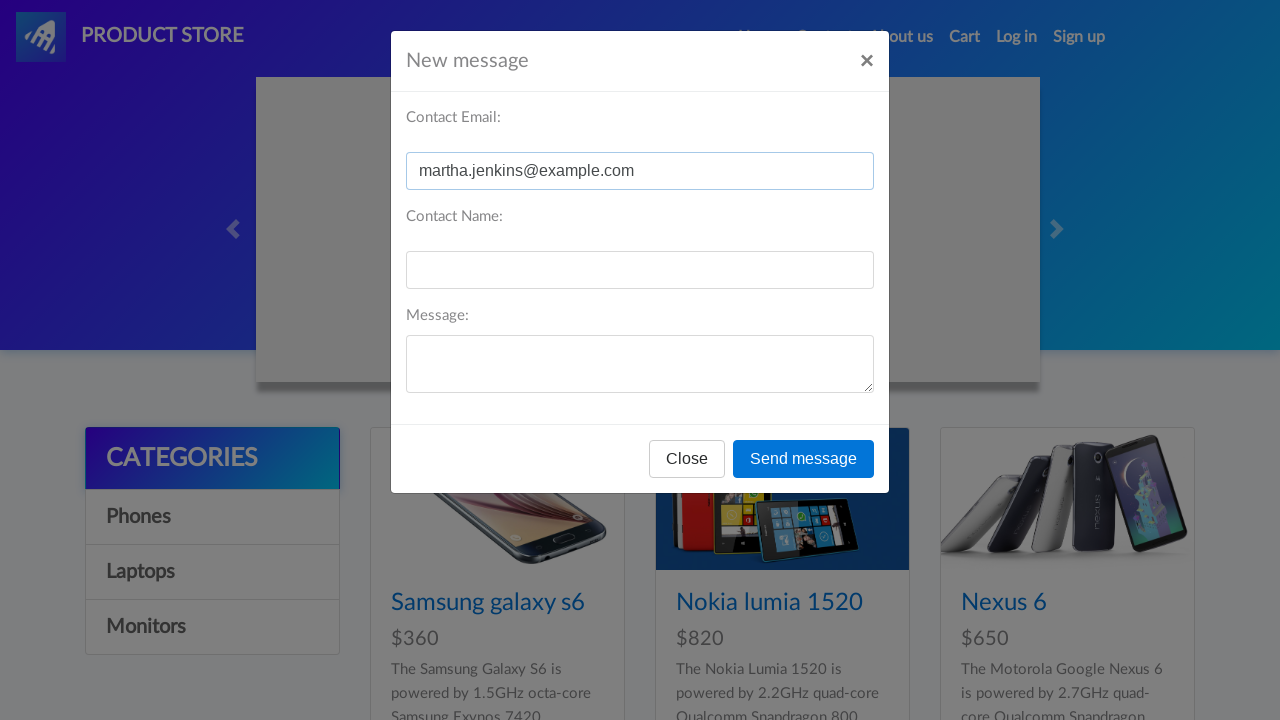

Filled name field with 'Martha Jenkins' on #recipient-name
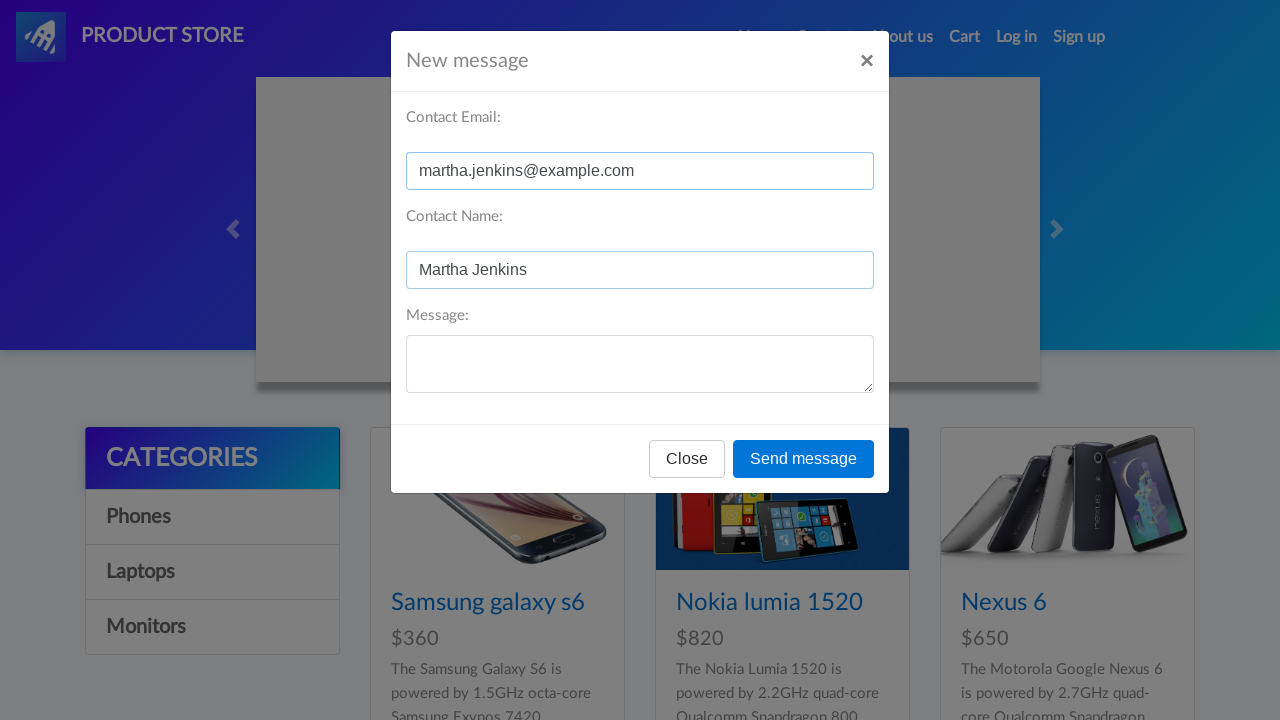

Filled message field with contact inquiry on #message-text
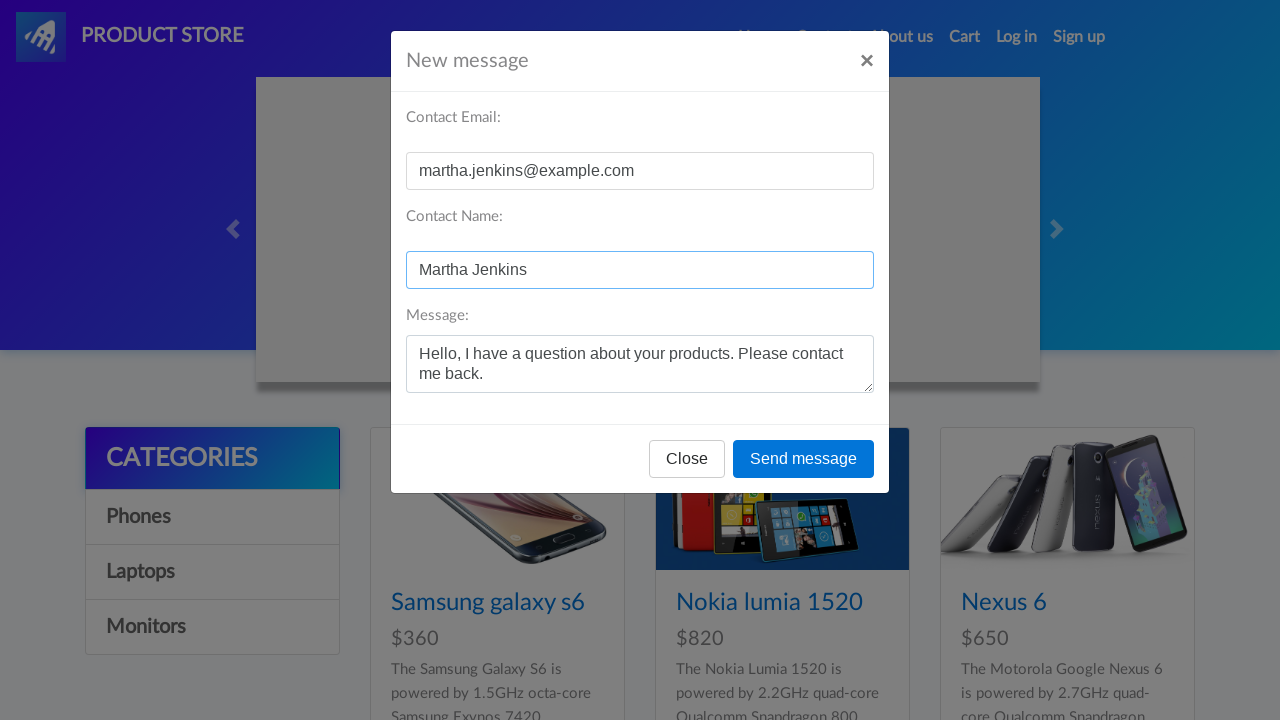

Clicked Send message button to submit contact form at (804, 459) on button:text("Send message")
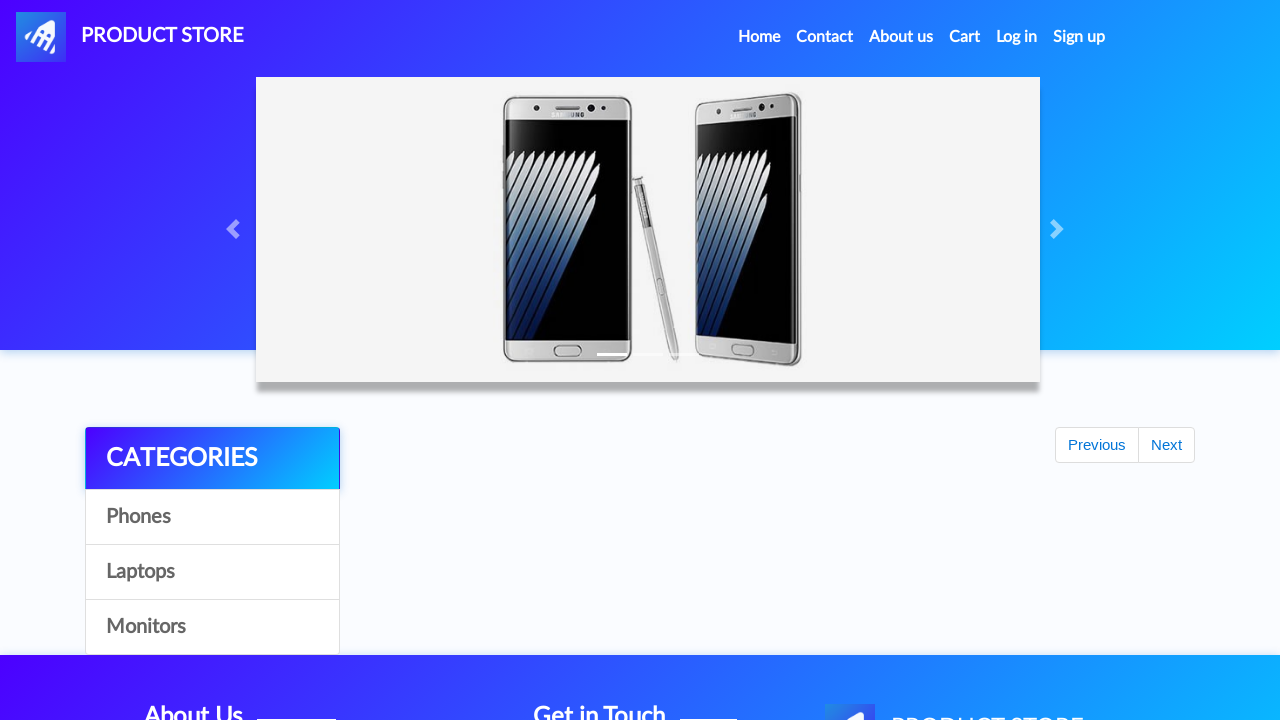

Set up dialog handler to accept confirmation alert
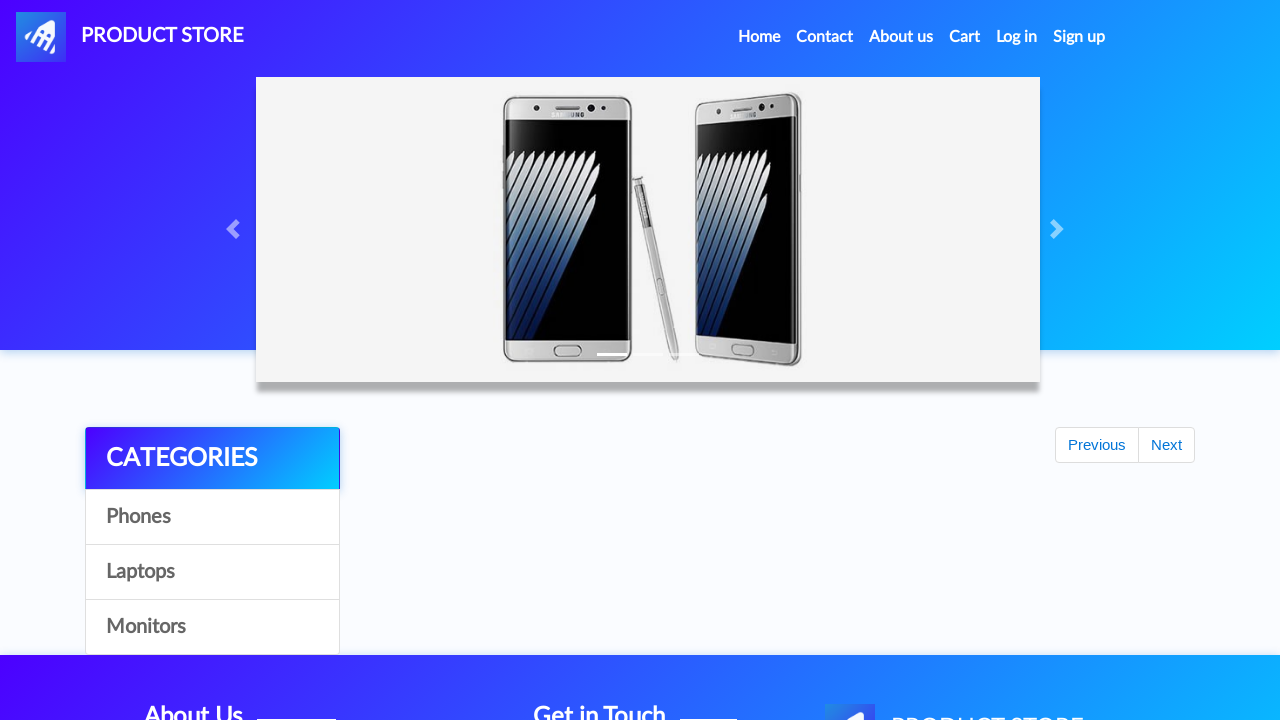

Waited for 1 second after message submission
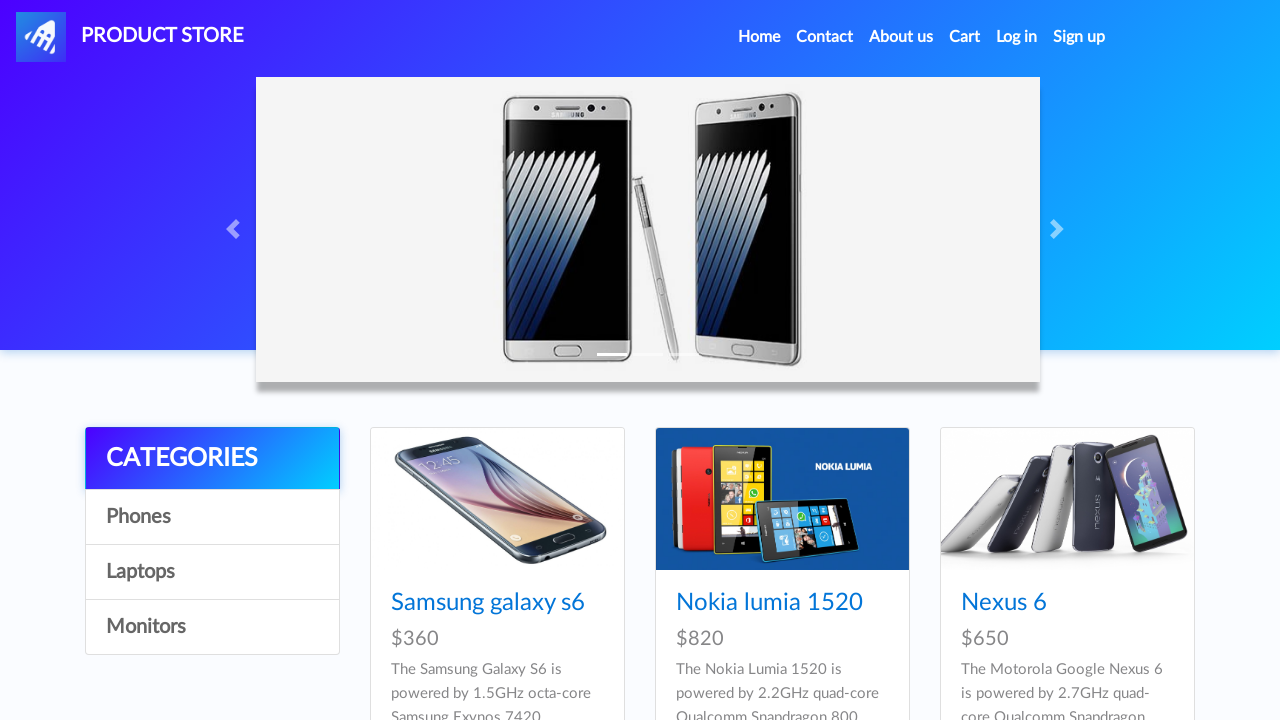

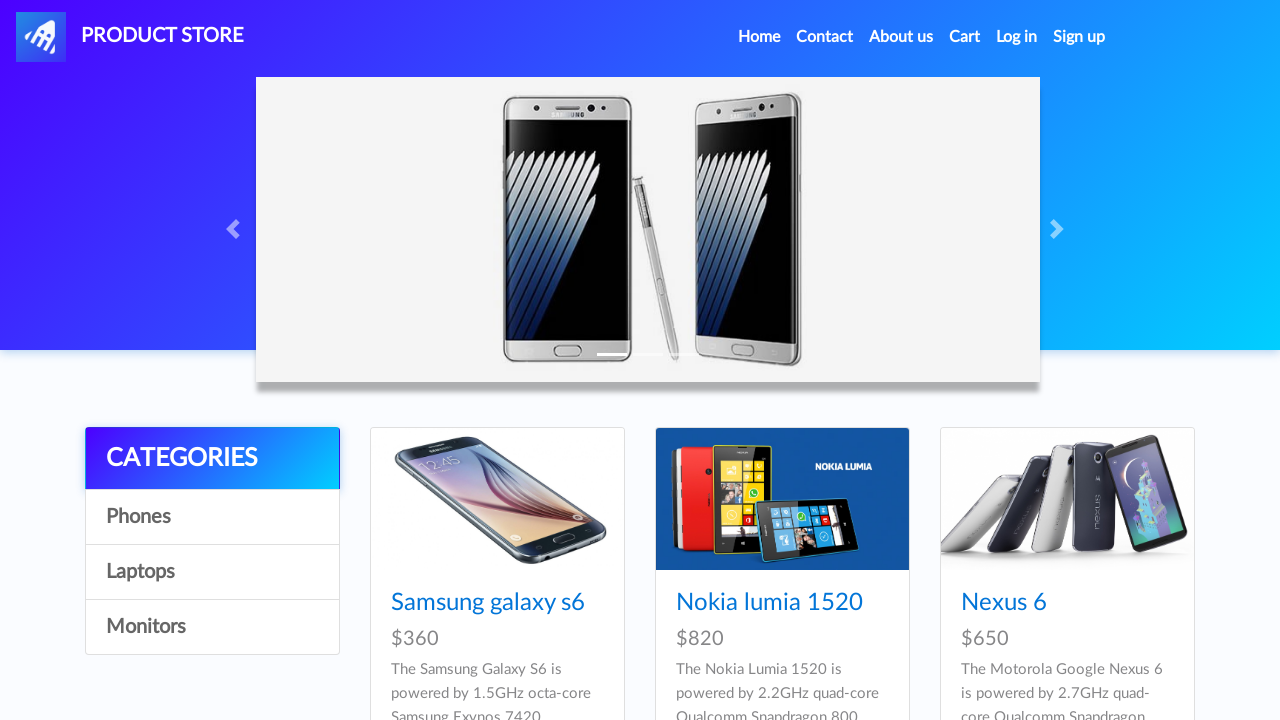